Tests clicking the login button on the CMS portal page using a CSS selector that combines class and attribute selectors

Starting URL: https://portaldev.cms.gov/portal/

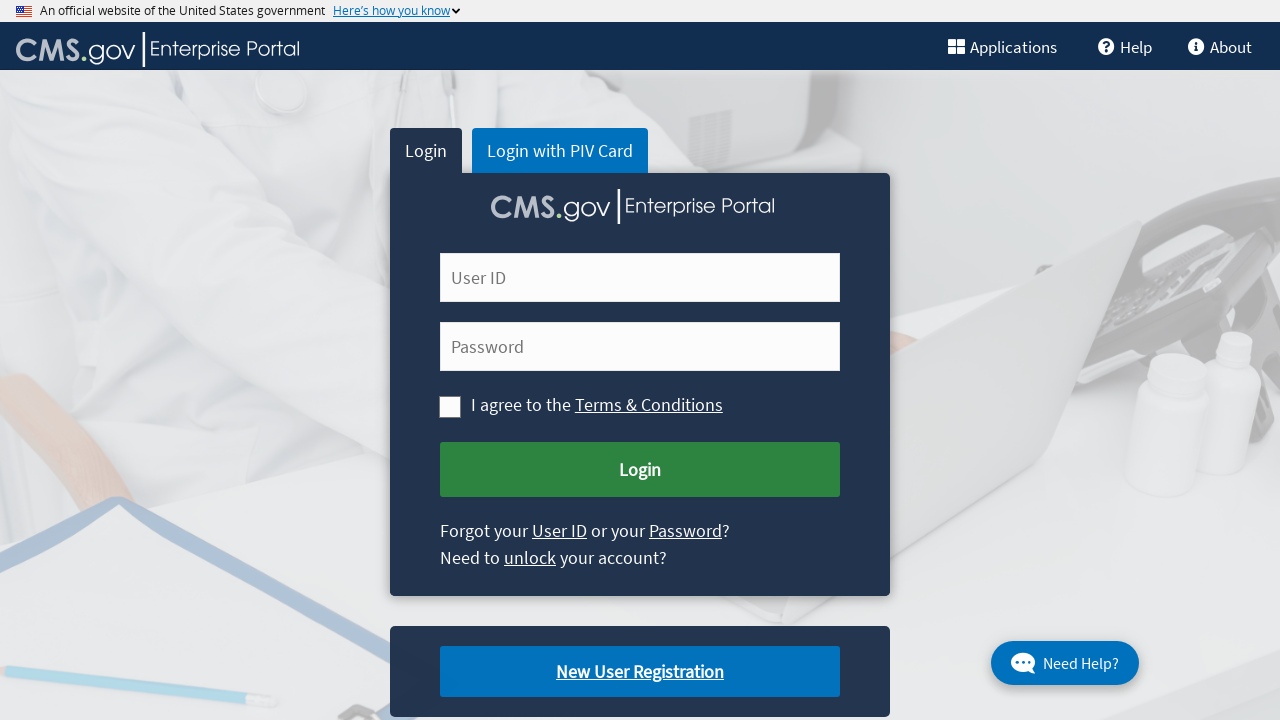

Navigated to CMS portal page at https://portaldev.cms.gov/portal/
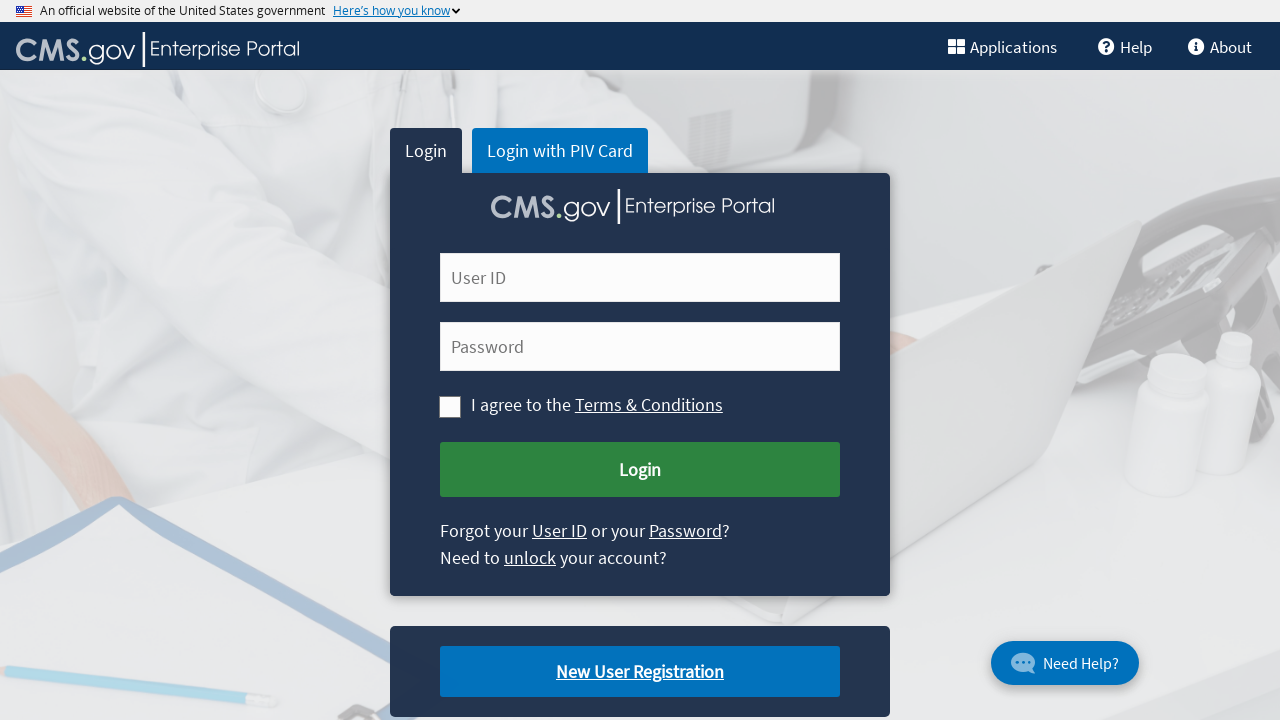

Clicked login button using CSS selector combining class 'cms-green-button-reg' and name attribute 'Submit Login' at (640, 470) on button.cms-green-button-reg[name='Submit Login']
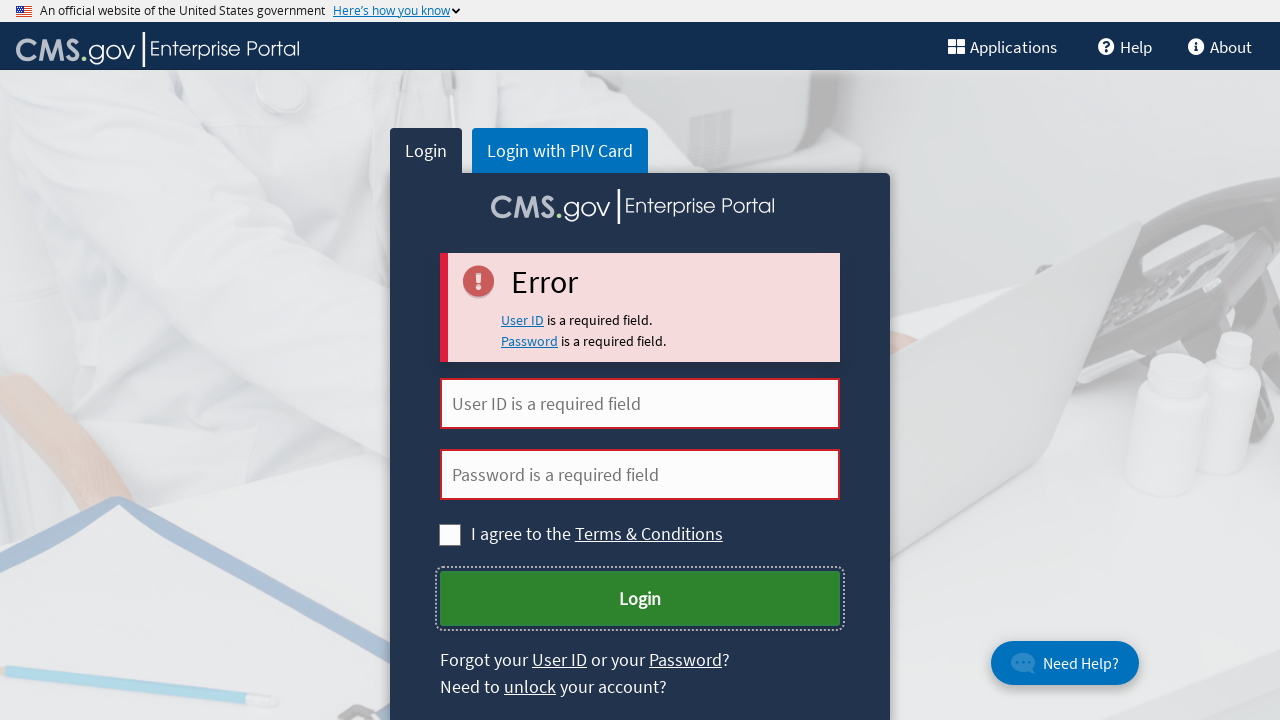

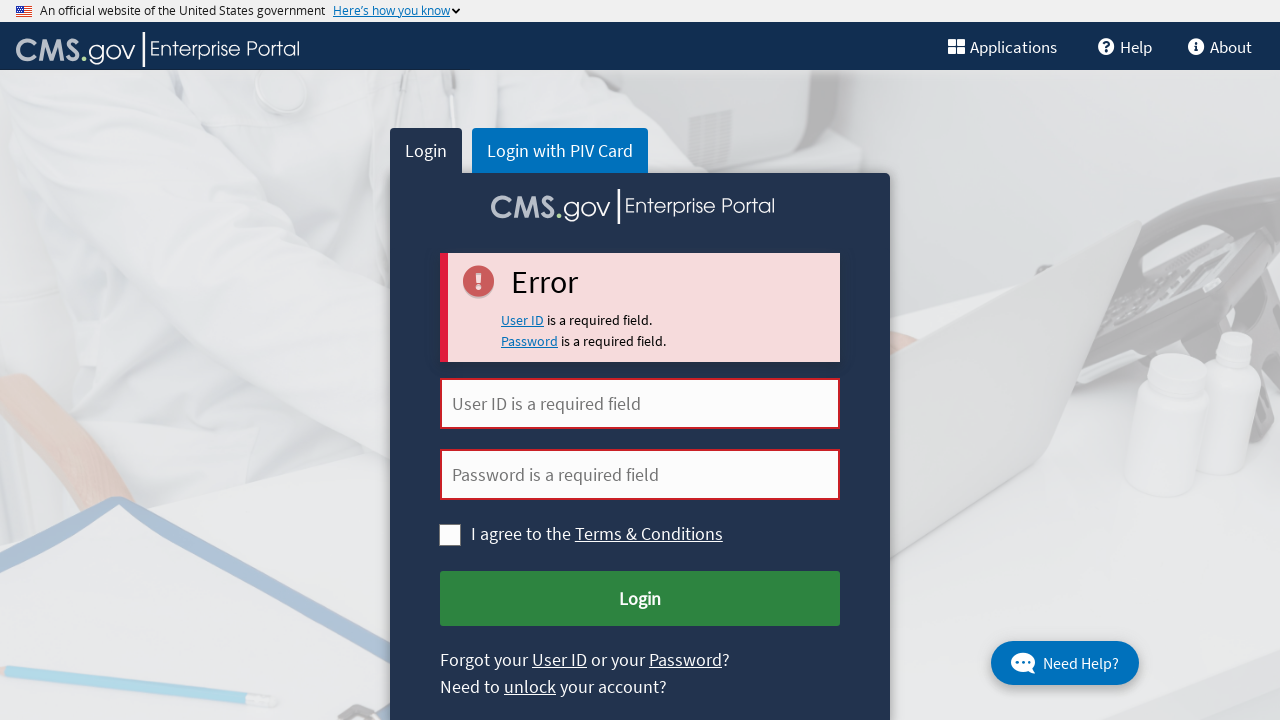